Tests drag and drop functionality by dragging a draggable element into a droppable area on the jQuery UI demo page

Starting URL: https://jqueryui.com/droppable/

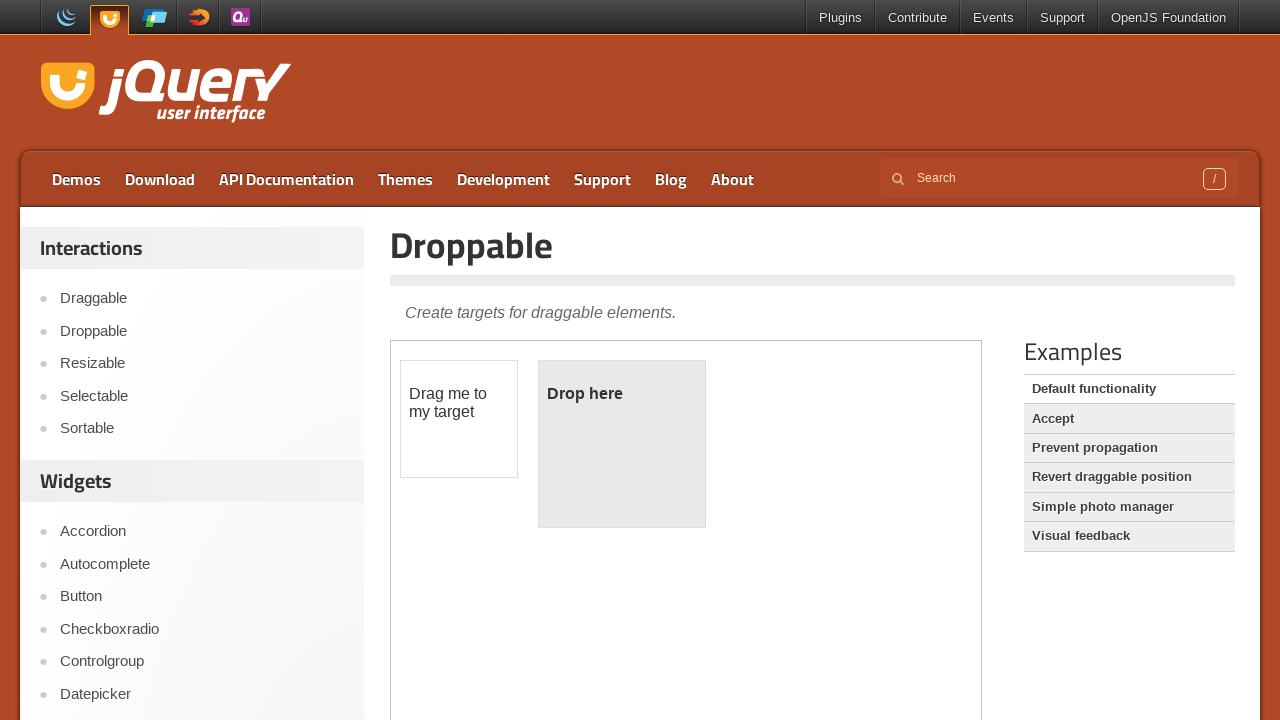

Located the iframe containing the drag and drop demo
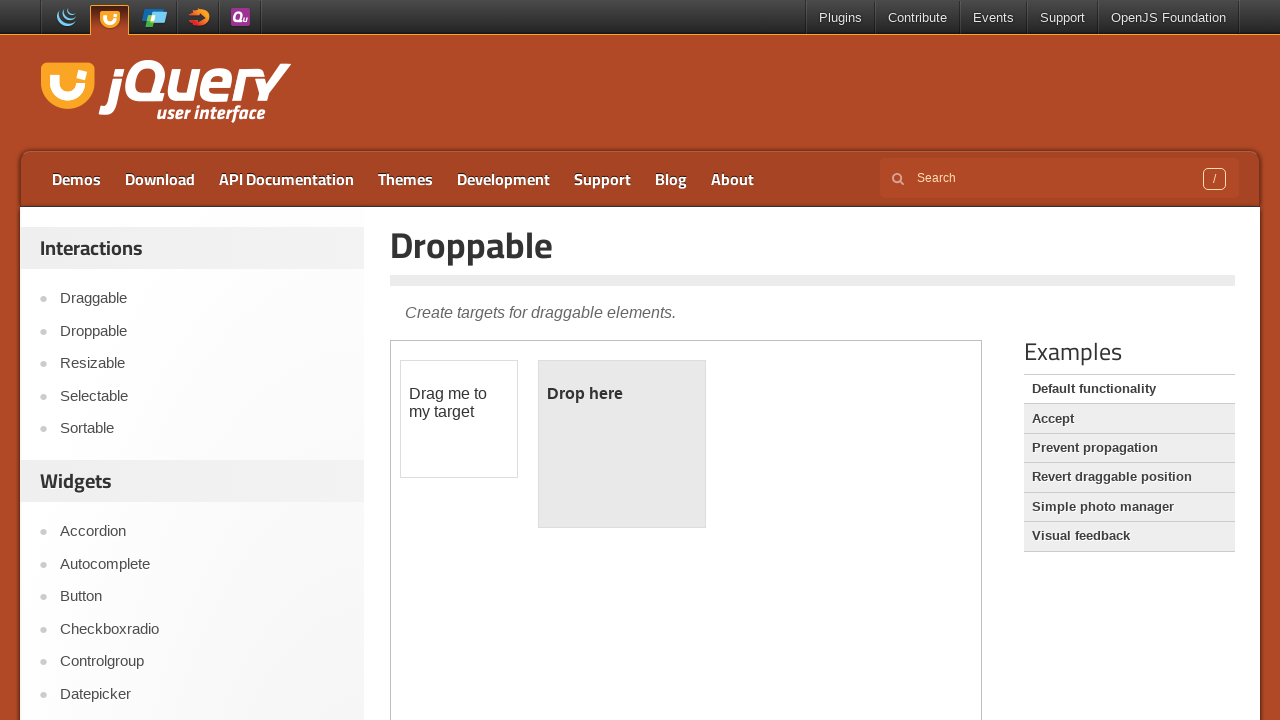

Located the draggable element
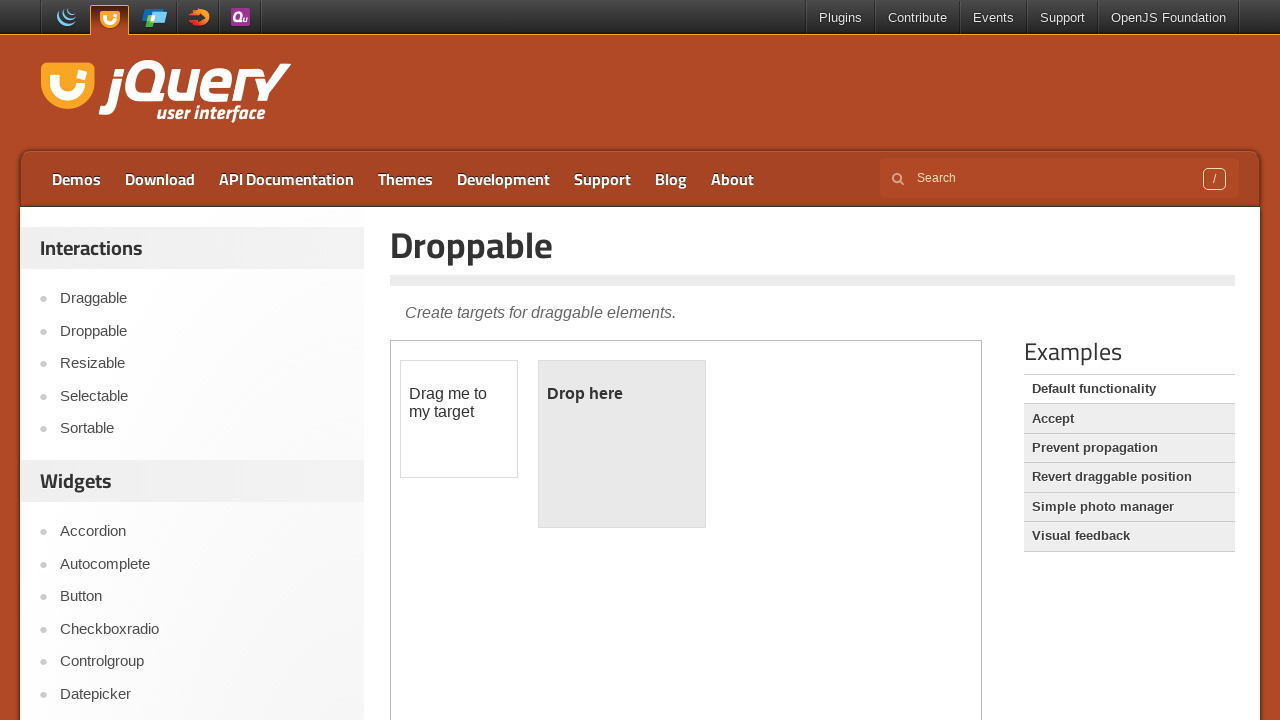

Located the droppable area
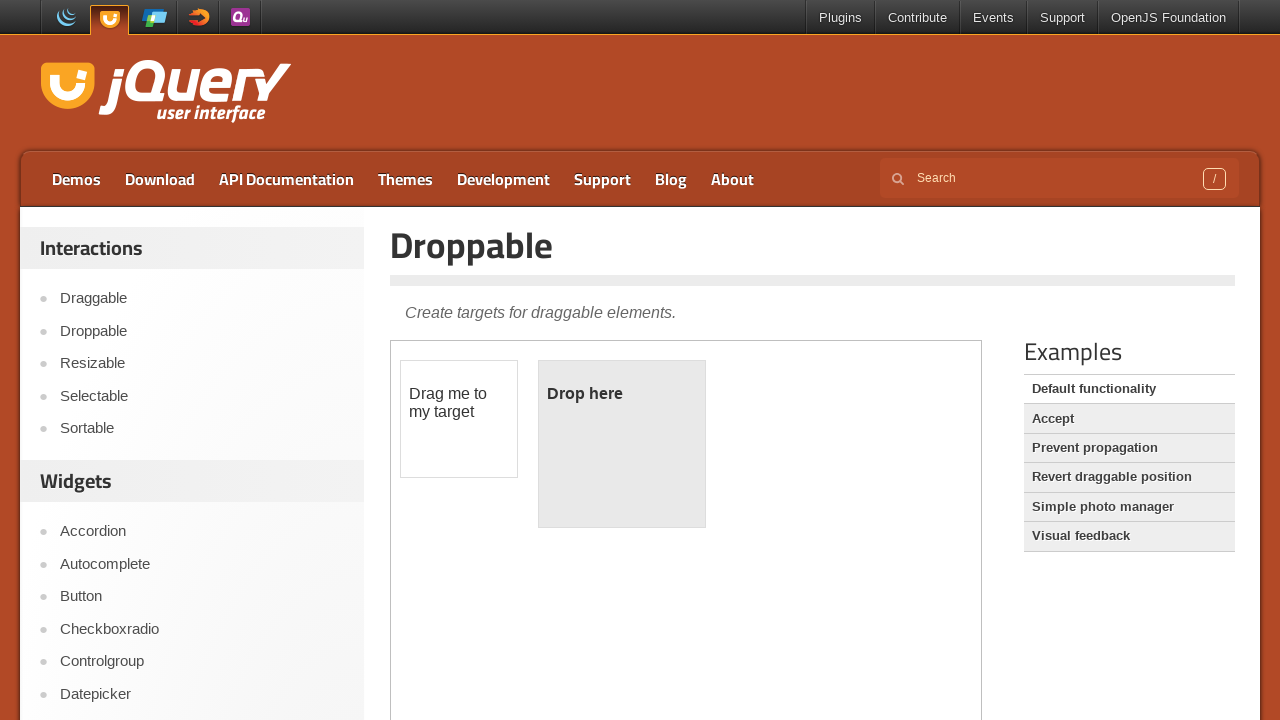

Dragged the draggable element into the droppable area at (622, 444)
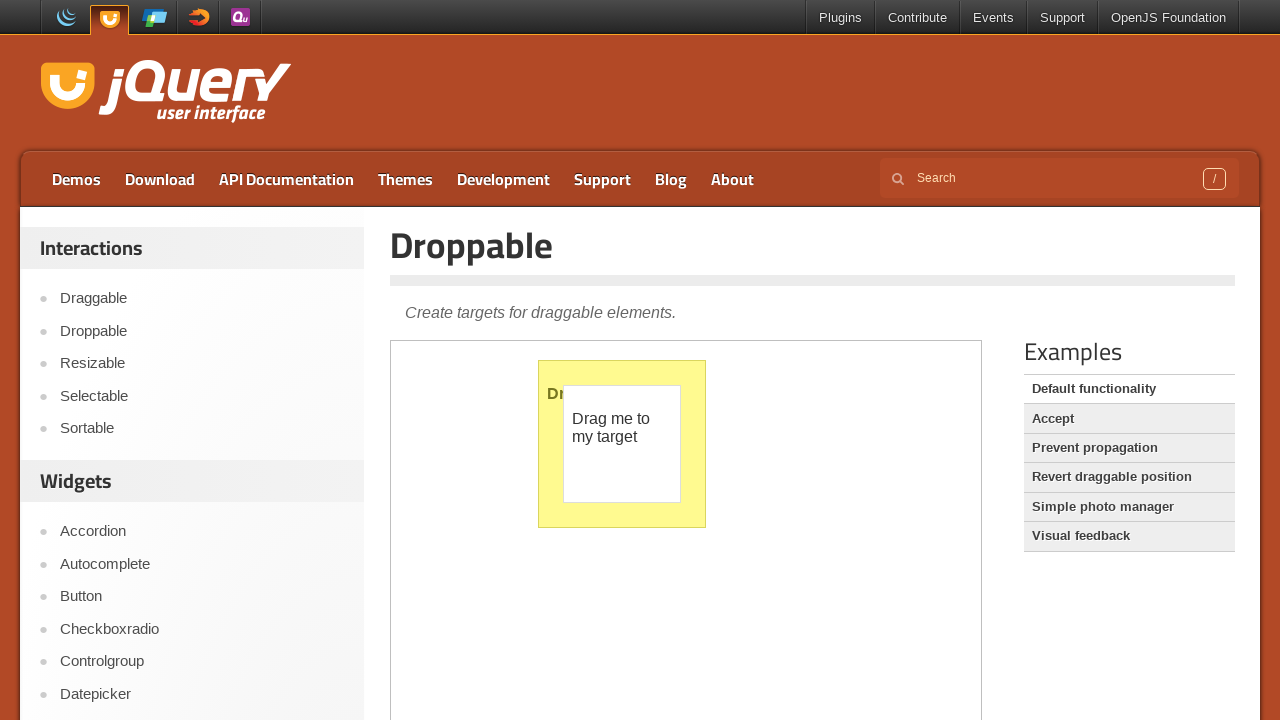

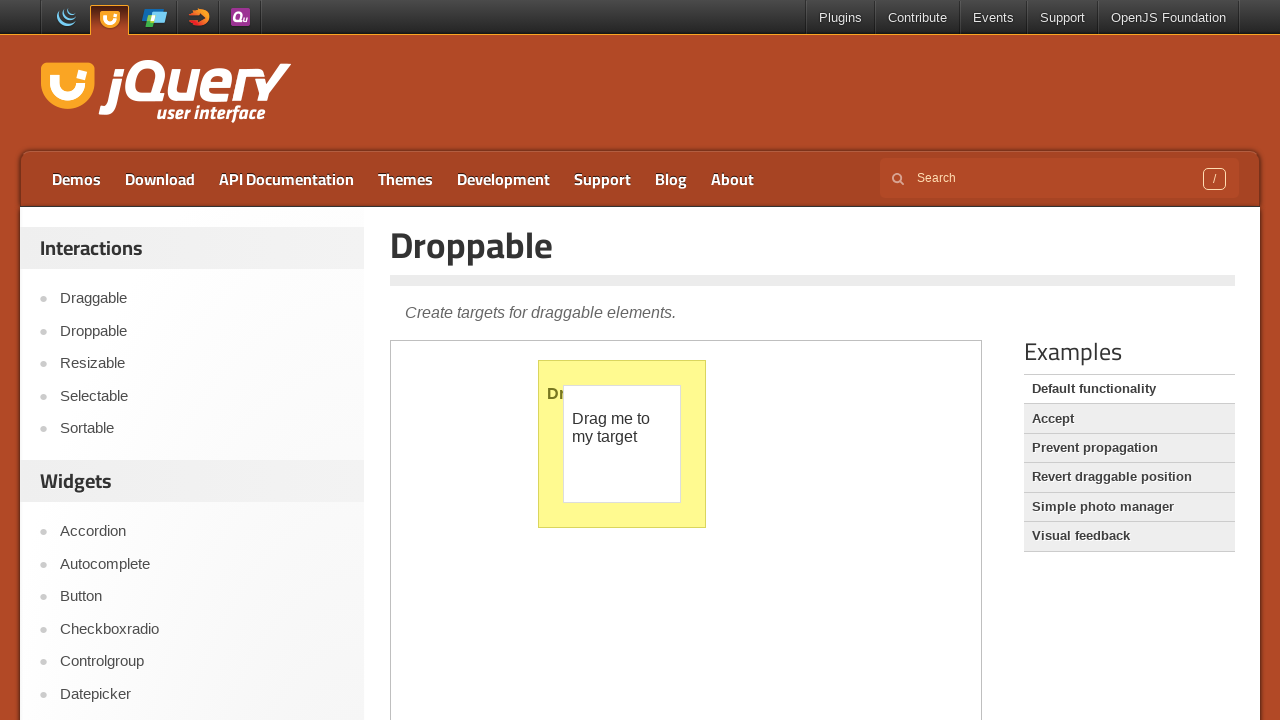